Tests that clicking the Facebook social media link opens a new tab to Facebook

Starting URL: https://opensource-demo.orangehrmlive.com/web/index.php/auth/login

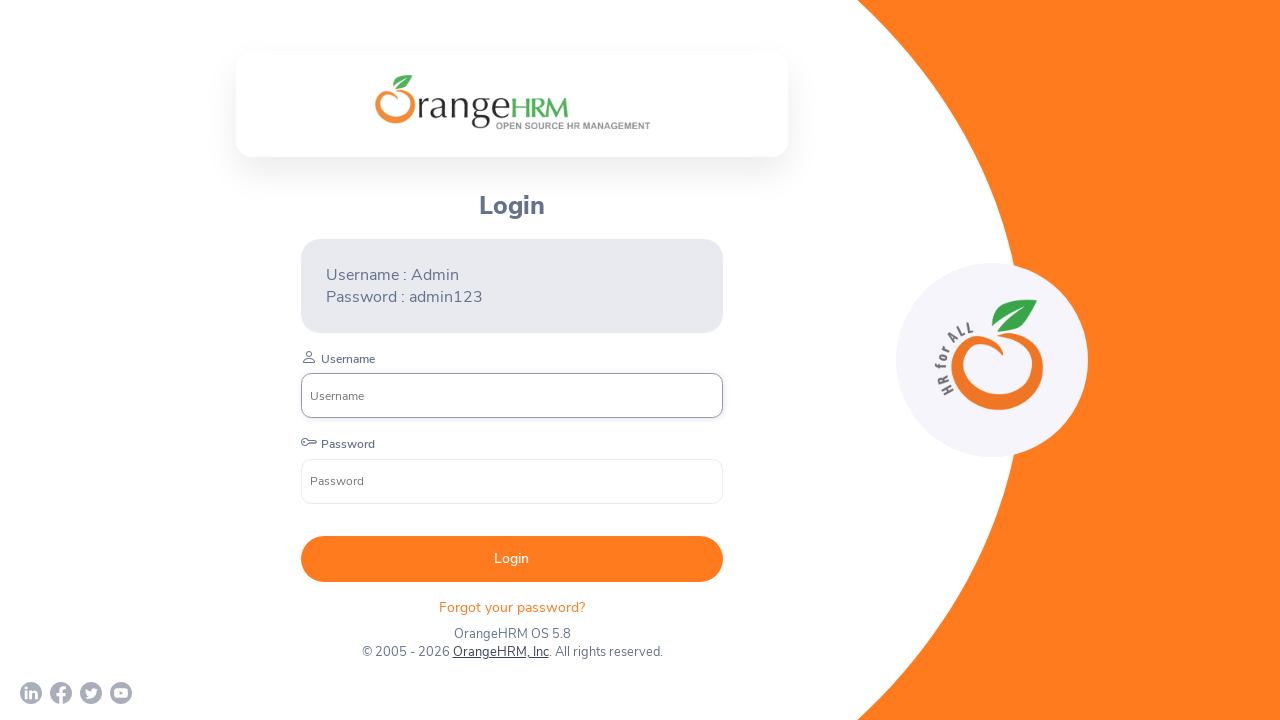

Clicked Facebook social media link at (61, 693) on a[href='https://www.facebook.com/OrangeHRM/']
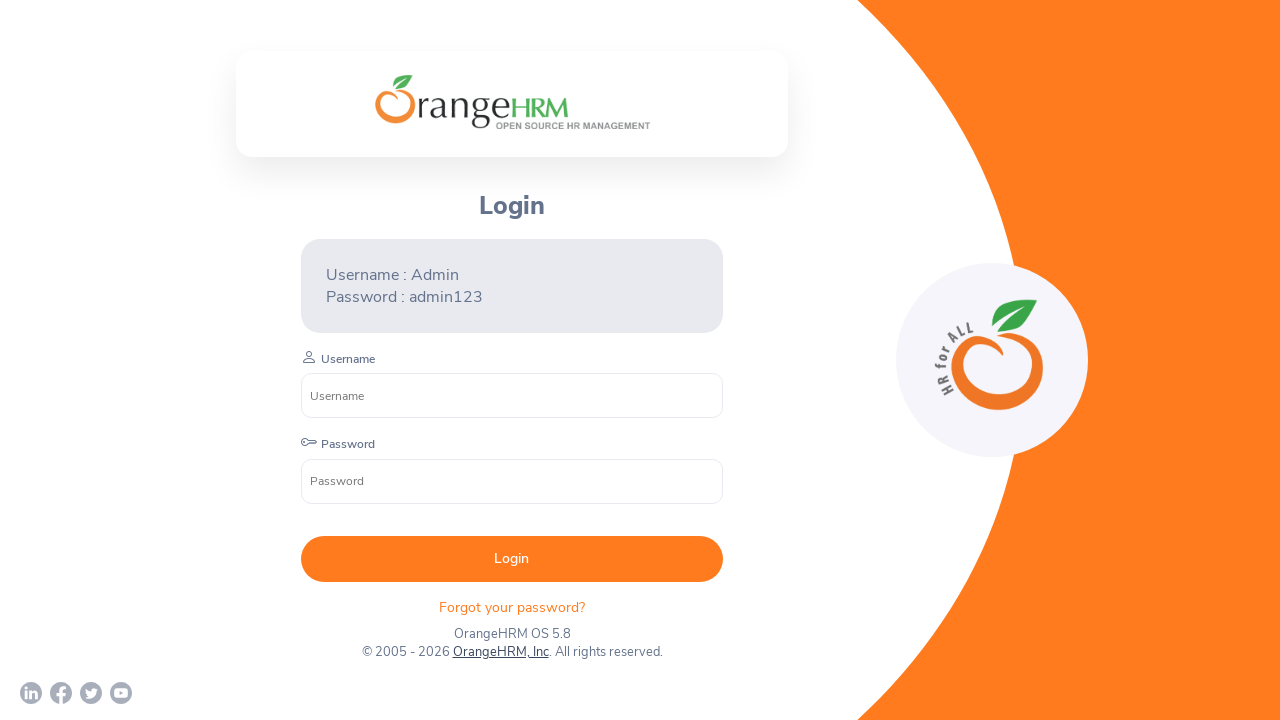

New tab opened with Facebook page
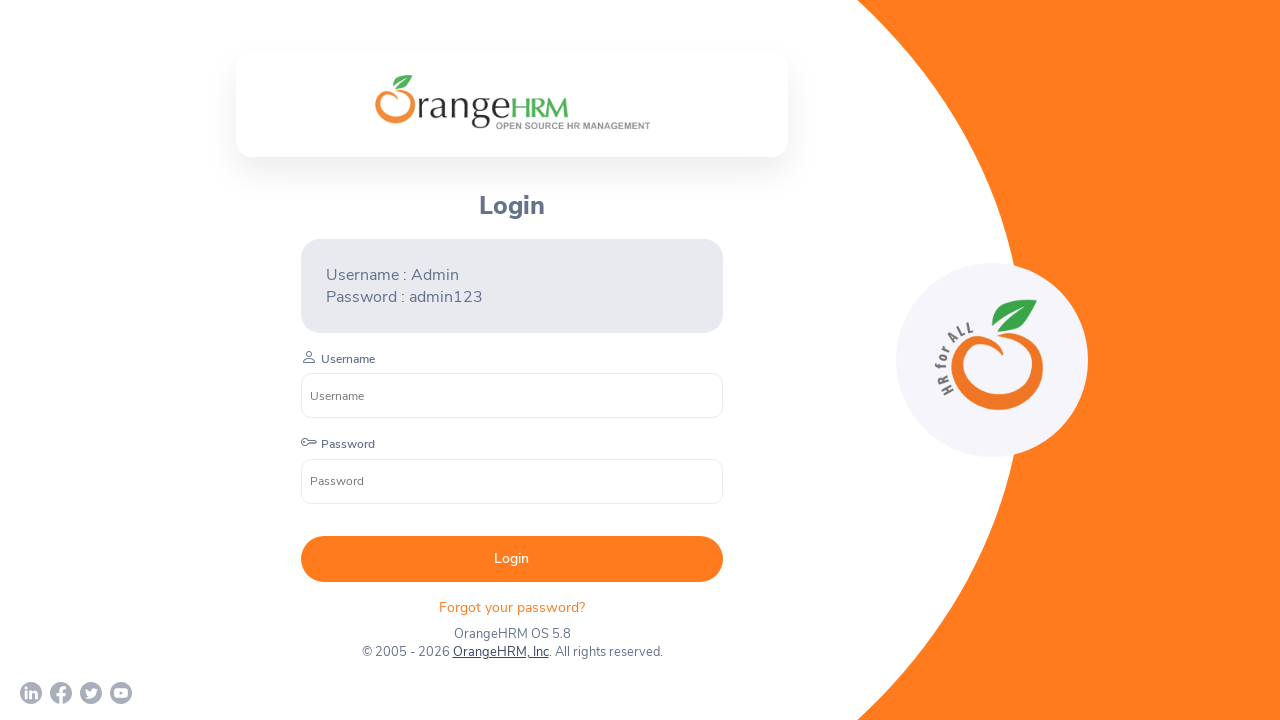

Facebook page loaded completely
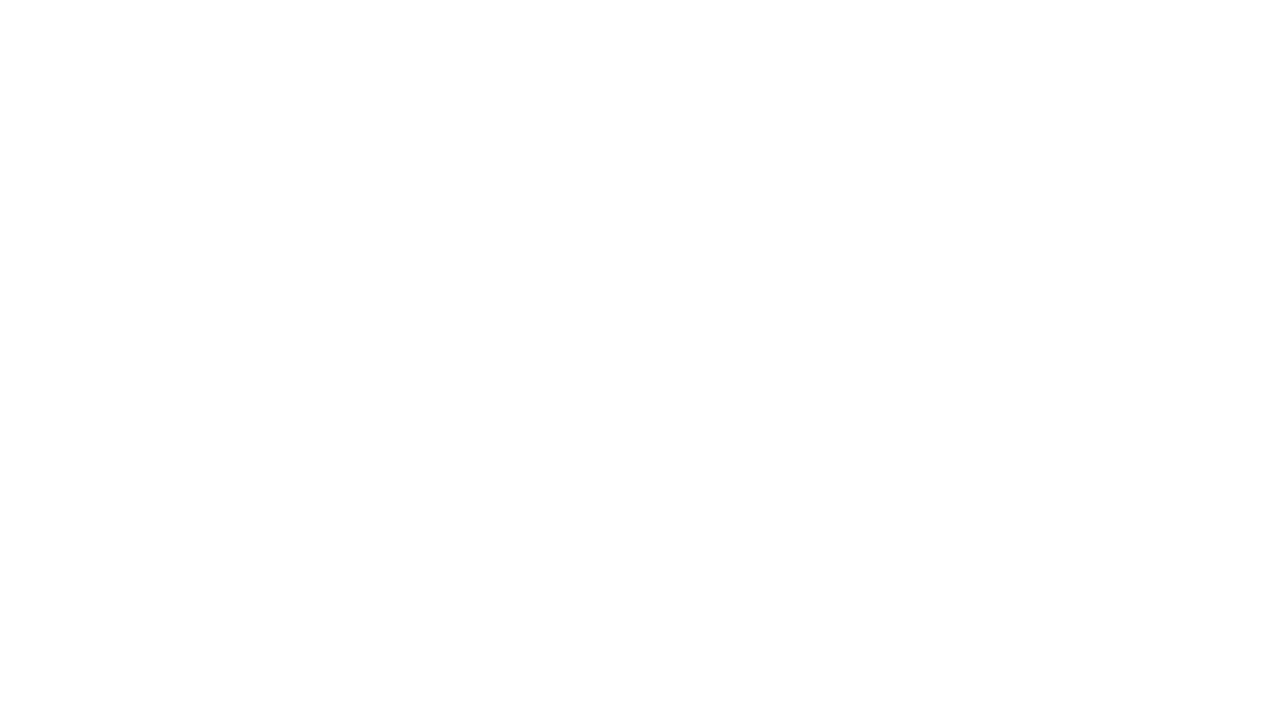

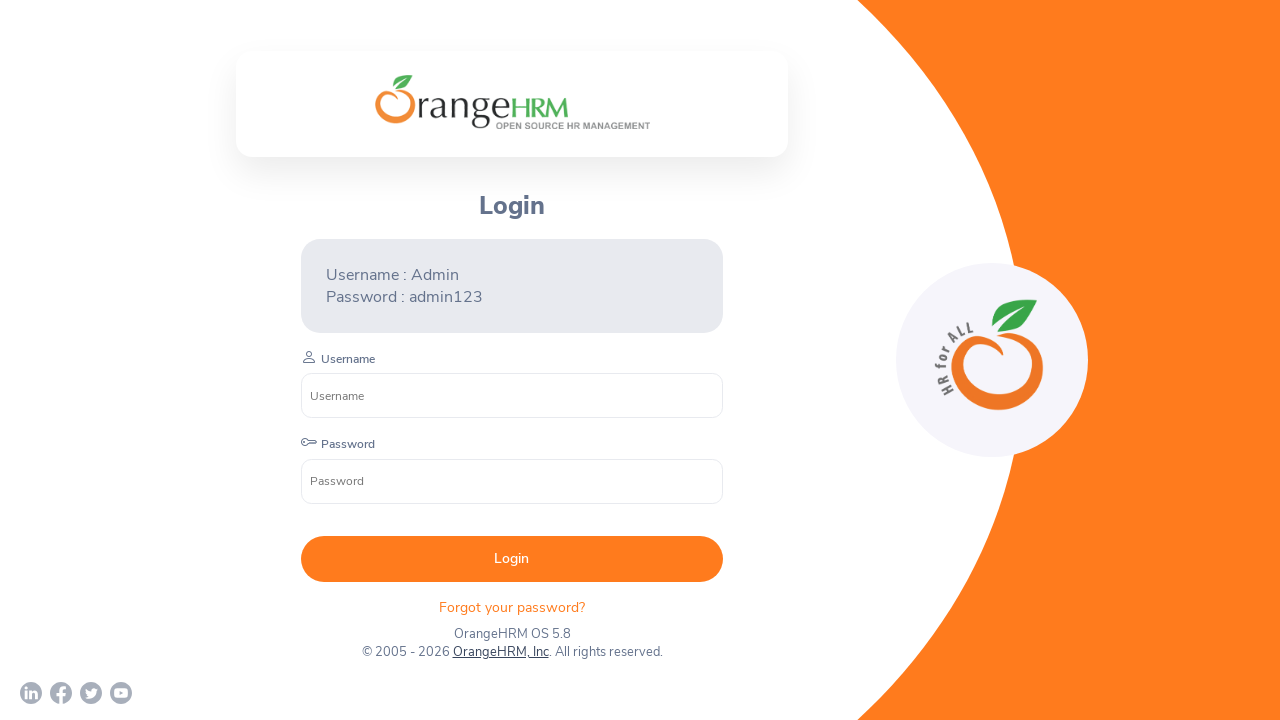